Tests whether various form elements are displayed on the page by checking visibility, entering text in input fields, and clicking a radio button

Starting URL: https://automationfc.github.io/basic-form/index.html

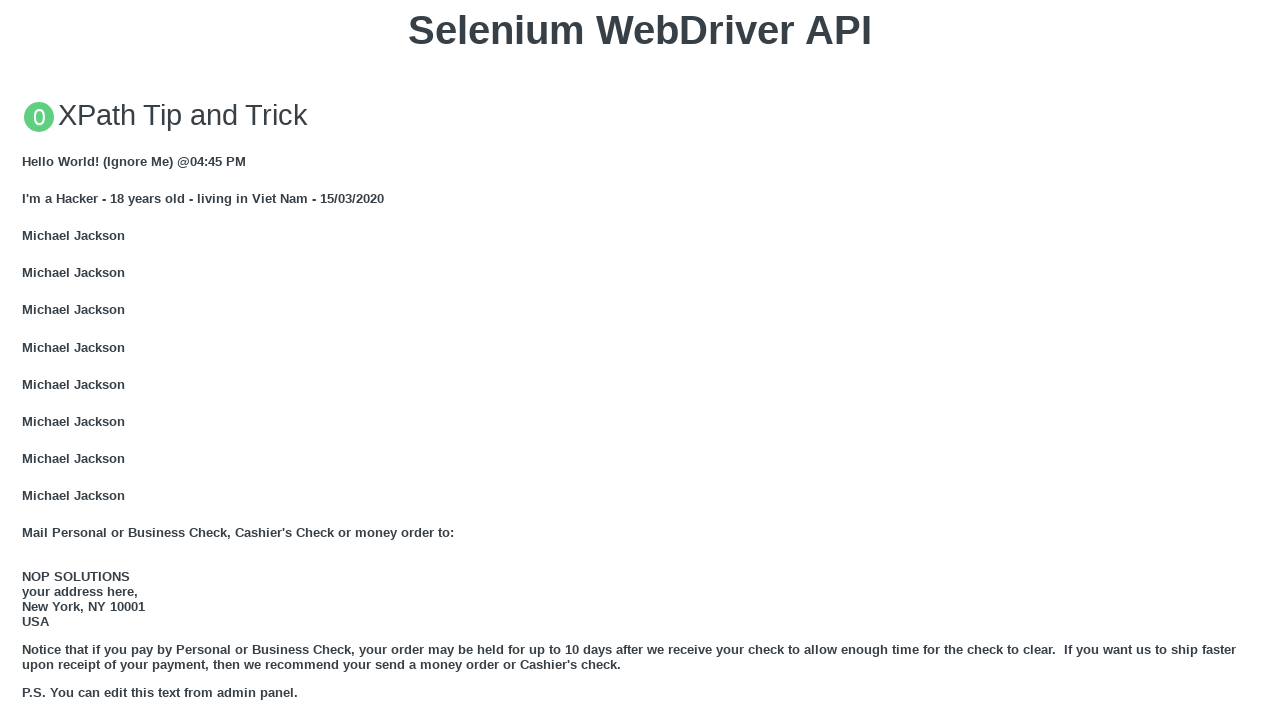

Filled email input field with 'Automation Testing' on #mail
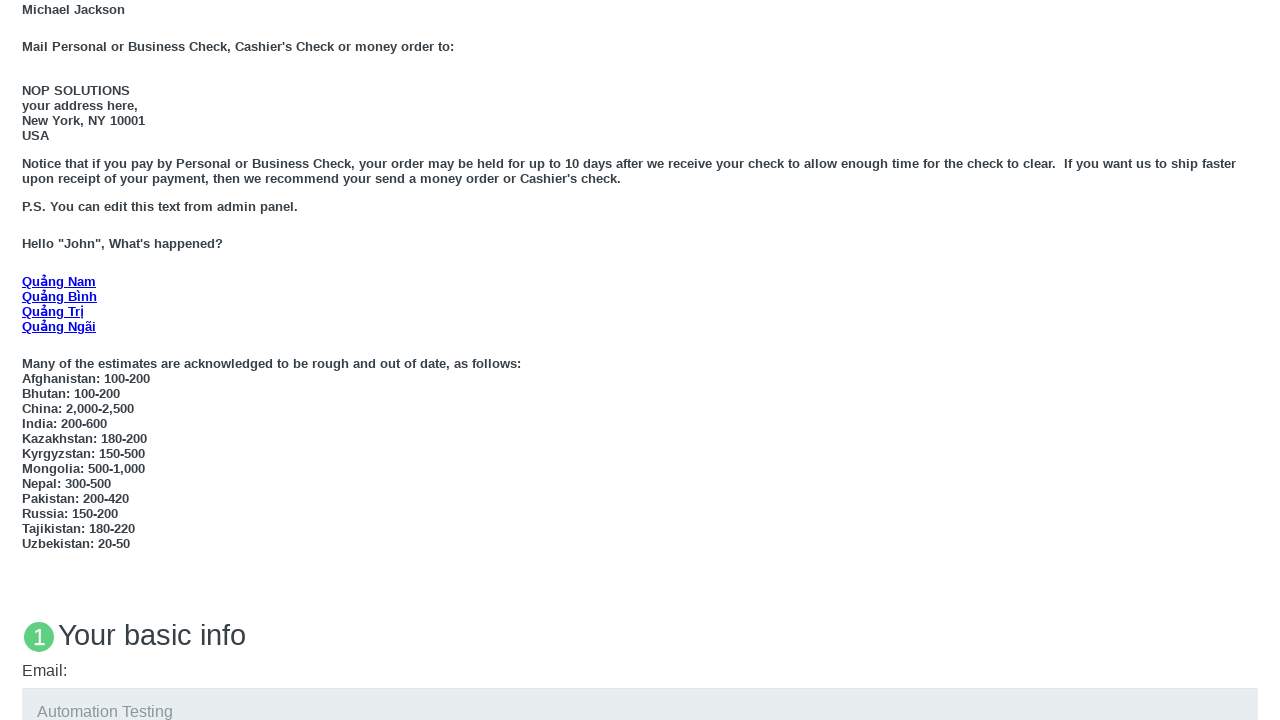

Clicked the under_18 radio button at (28, 360) on #under_18
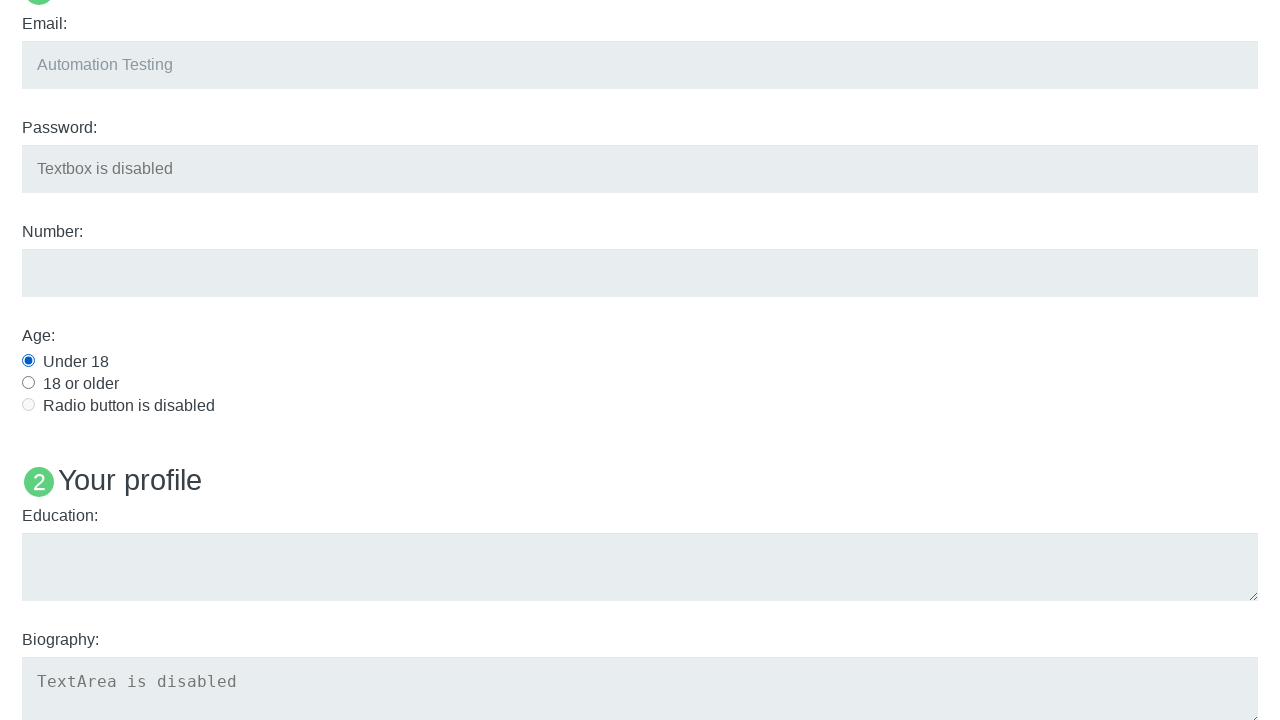

Filled education textarea with 'Automation Testing' on #edu
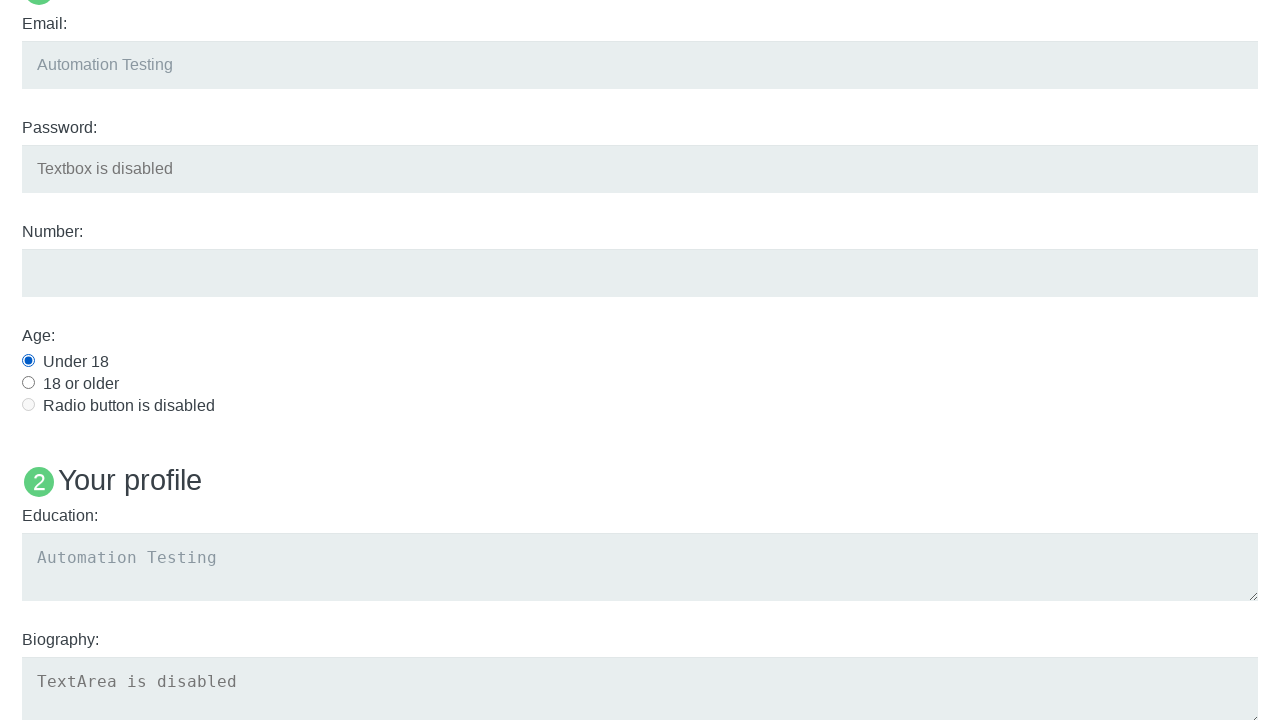

Verified that hidden User5 element is not visible
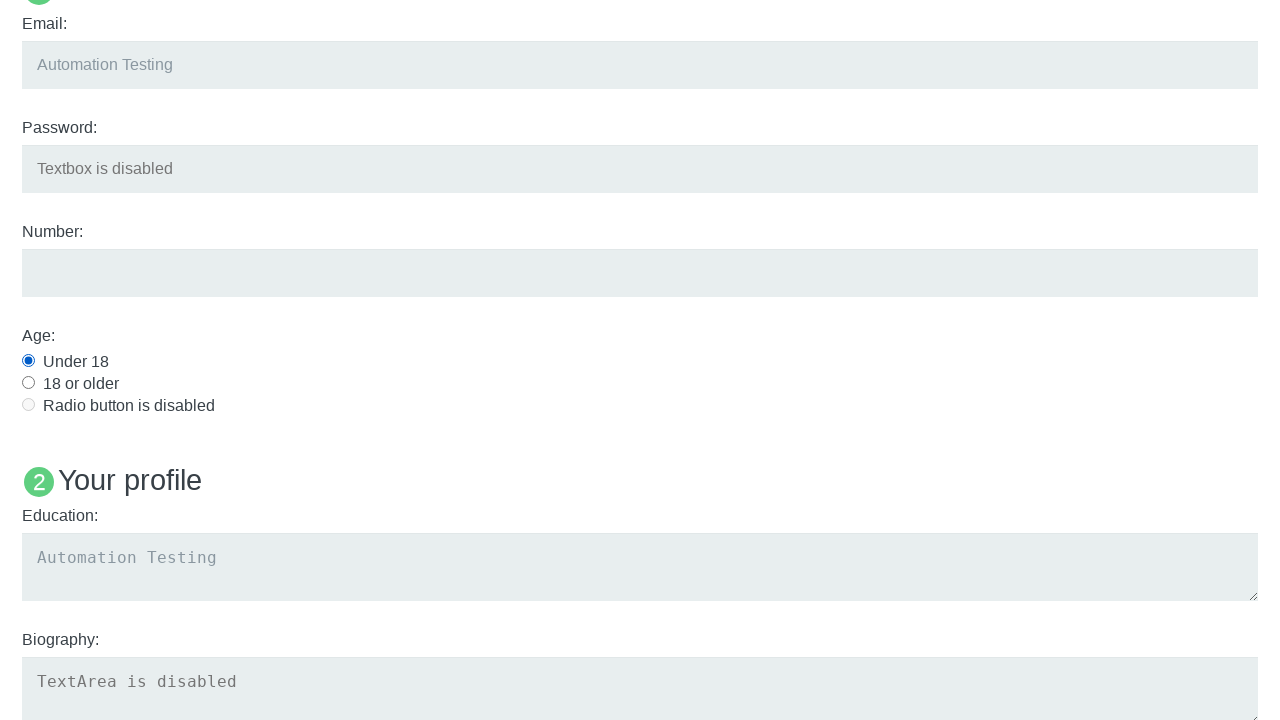

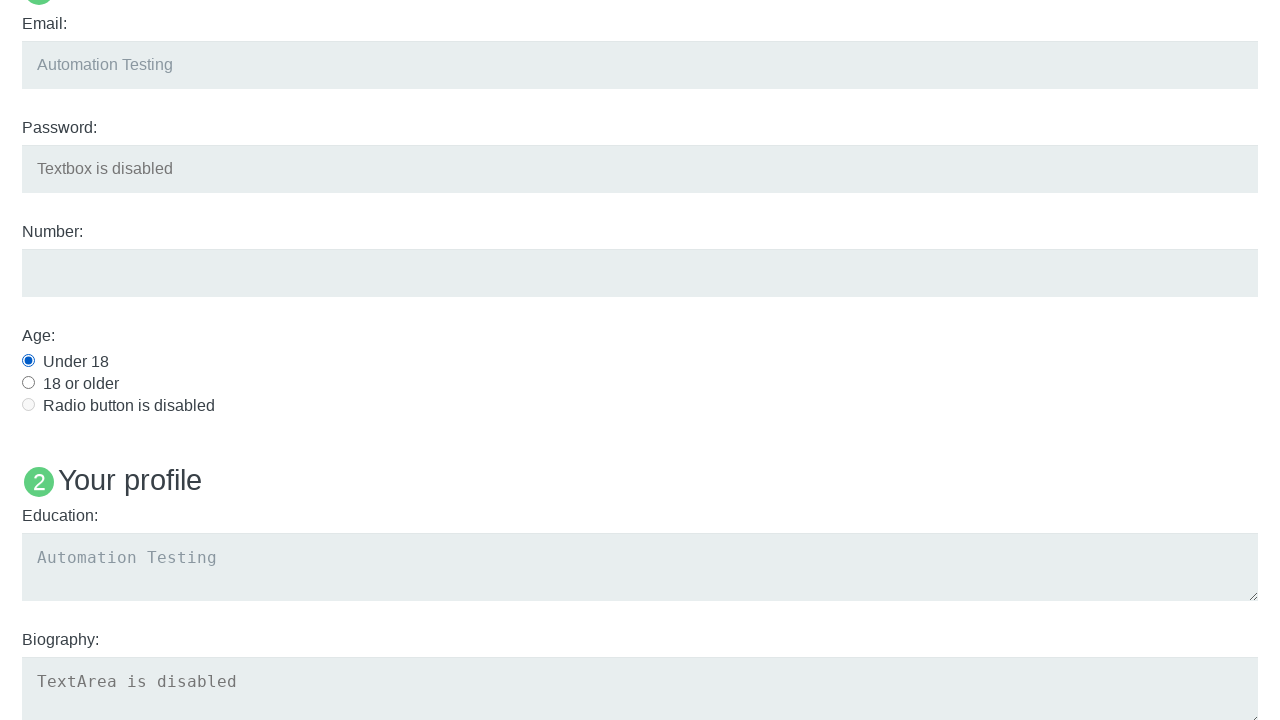